Simple navigation test that opens a website

Starting URL: https://scoalainformala.ro/

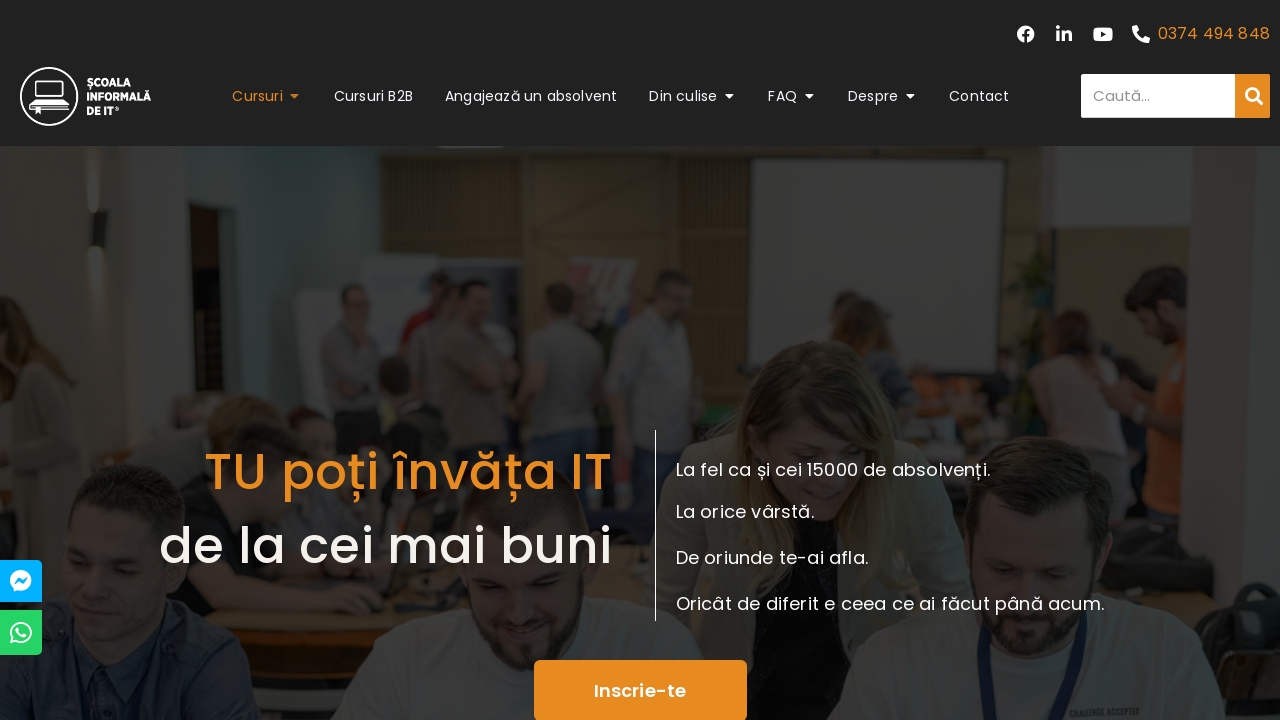

Navigated to https://scoalainformala.ro/
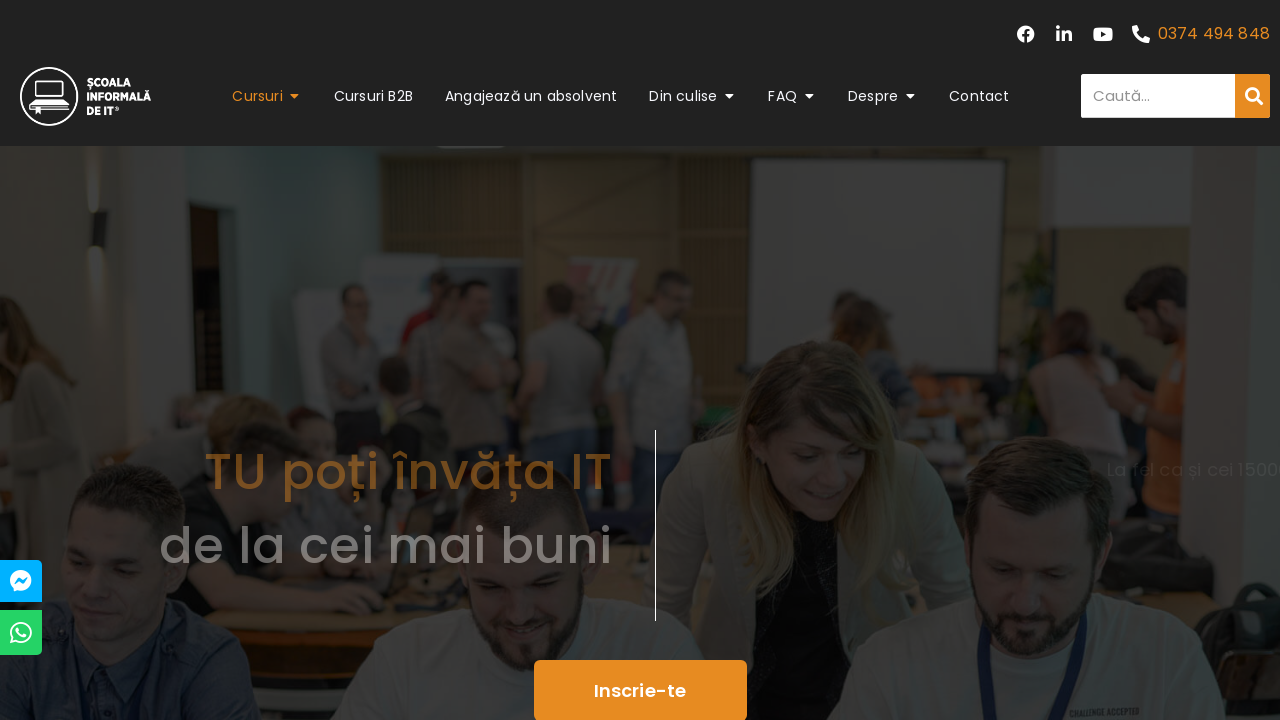

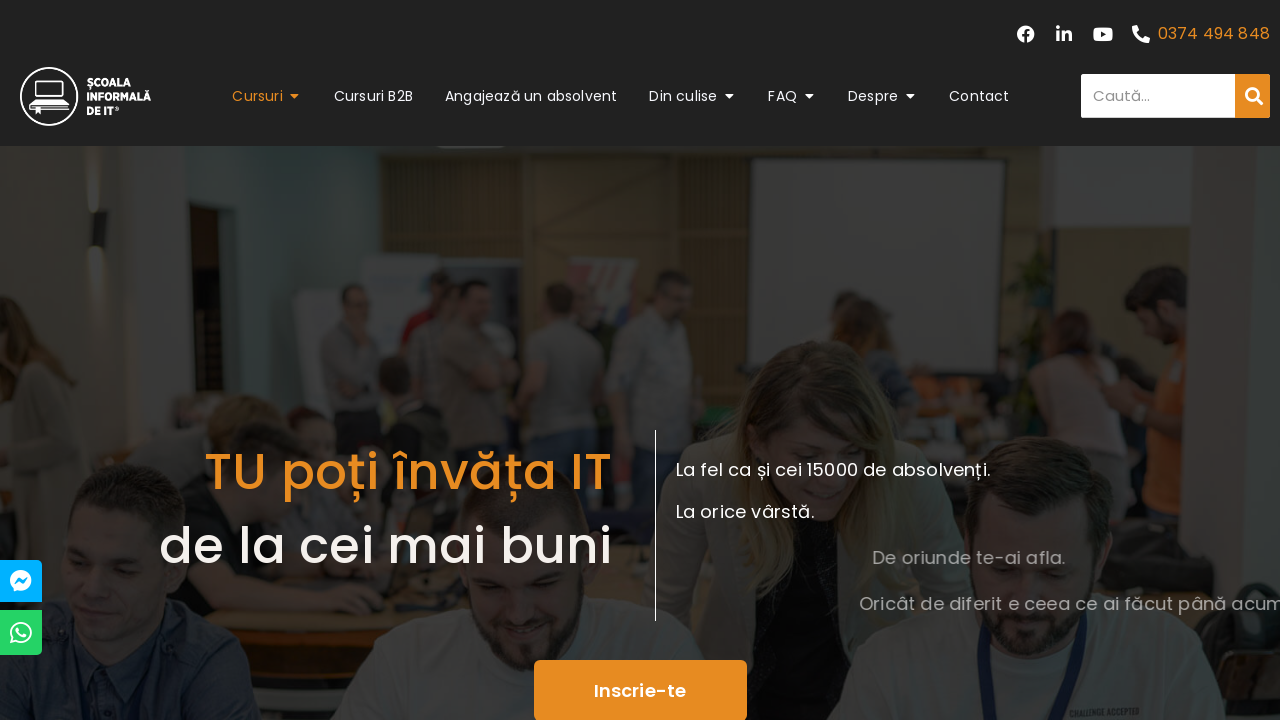